Navigates to MakeMyTrip bus search results page for Chennai to Delhi route and waits for the page to load.

Starting URL: https://bus.makemytrip.com/bus/search/Chennai/Delhi/24-10-2025?from_code=MMTCC1199&to_code=MMTCC2140

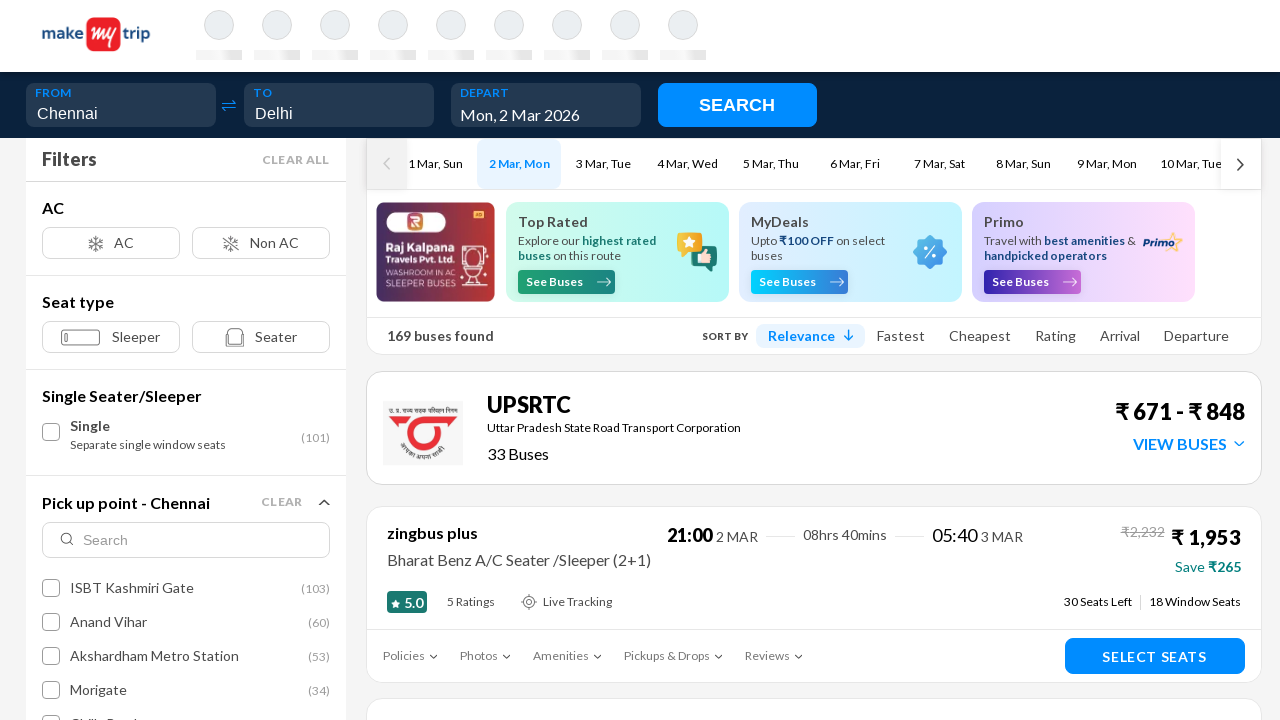

Waited for page to reach networkidle state
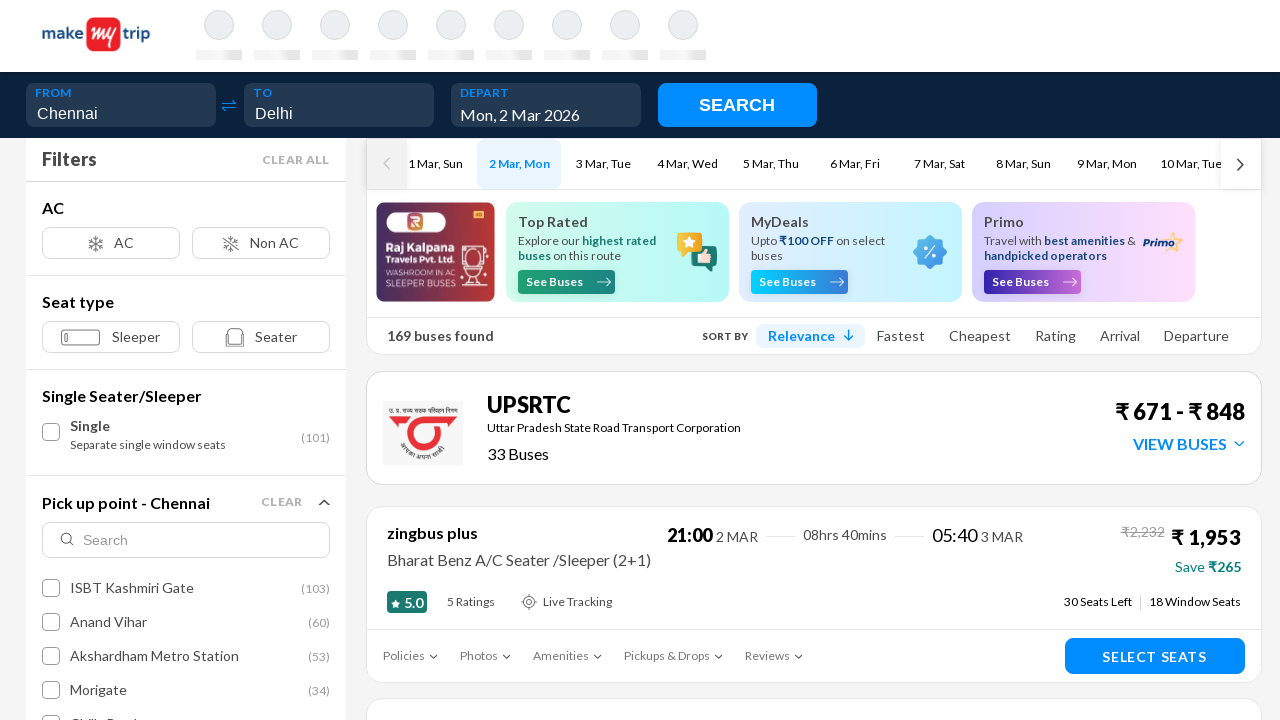

Bus search results page loaded - bus listing elements appeared
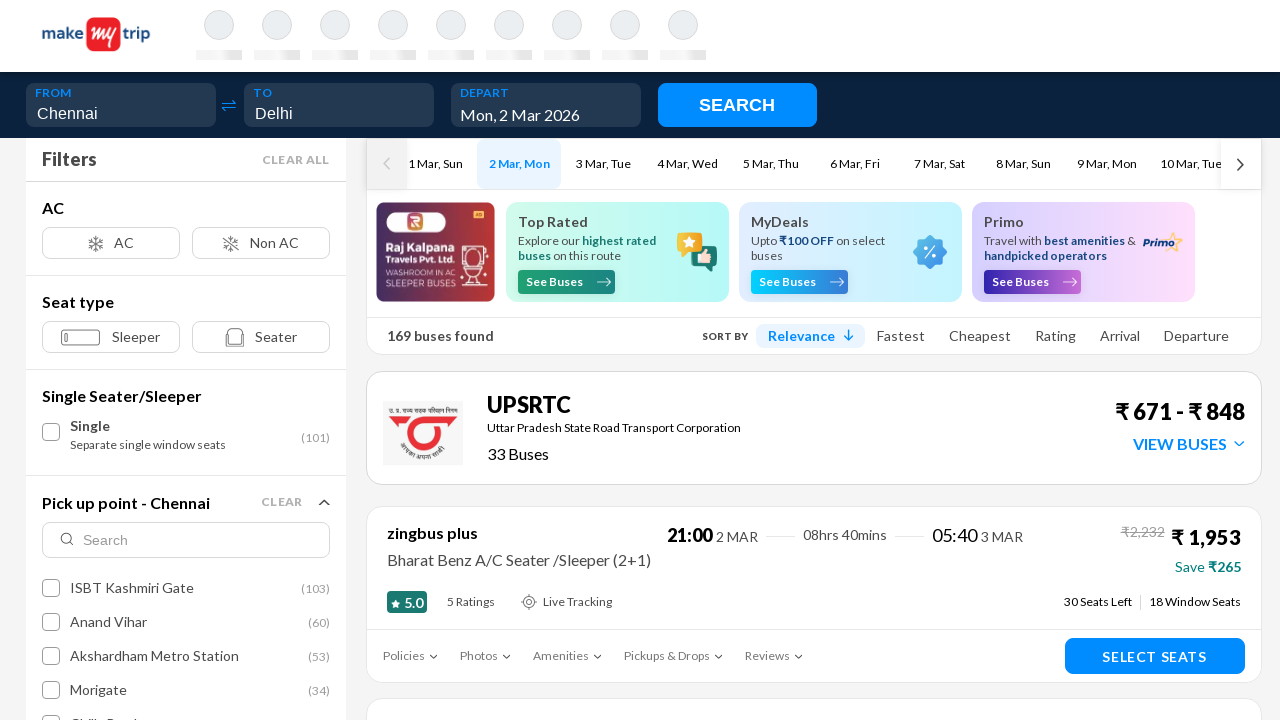

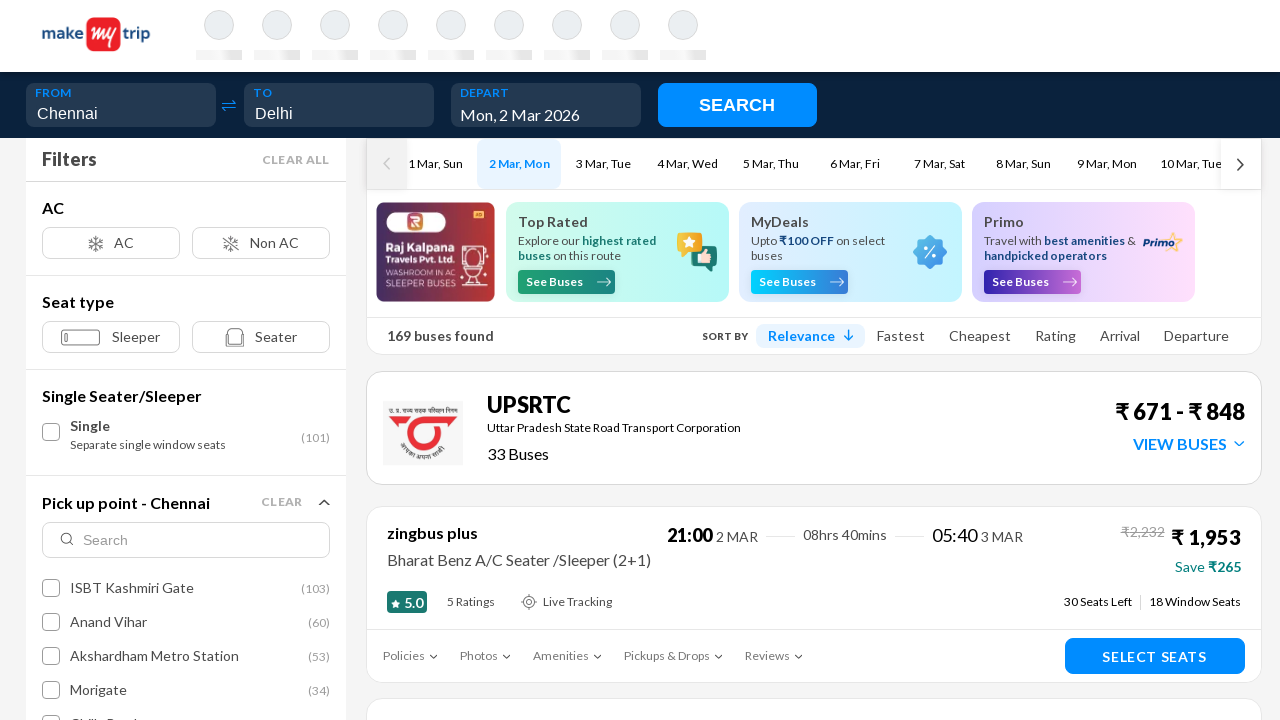